Verifies the page title and URL of the OrangeHRM demo site landing page

Starting URL: https://opensource-demo.orangehrmlive.com/

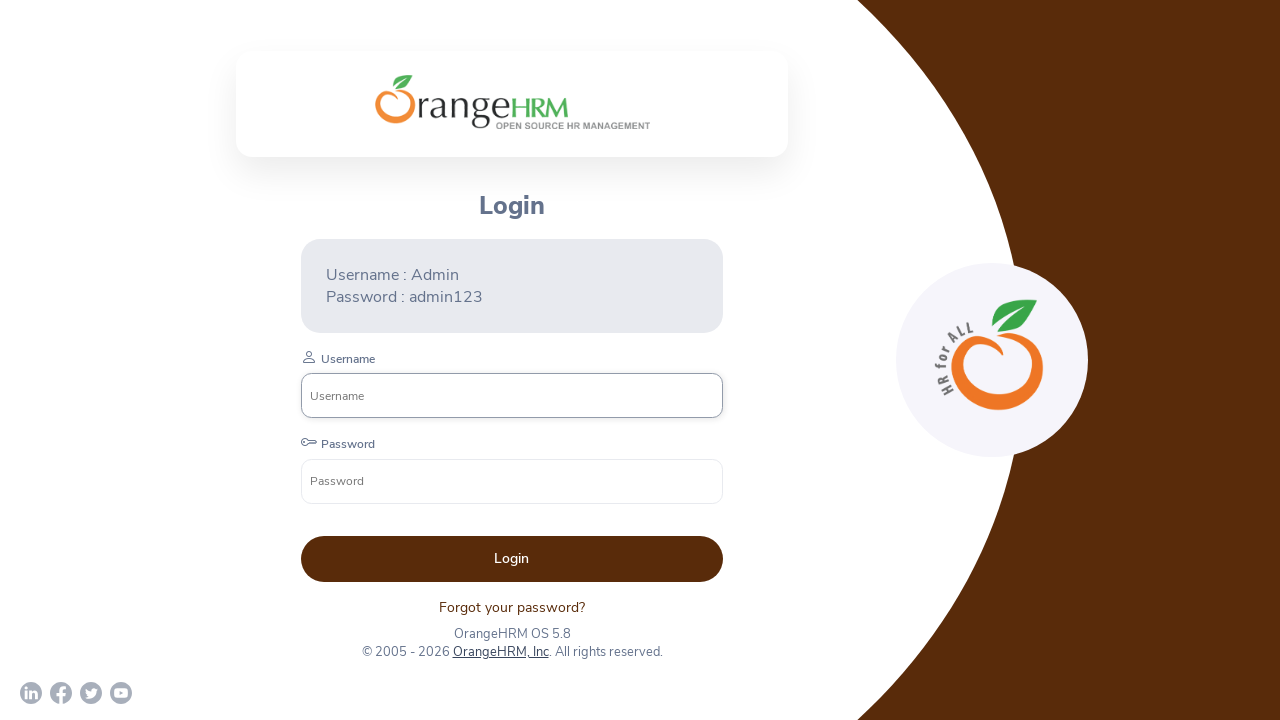

Retrieved page title
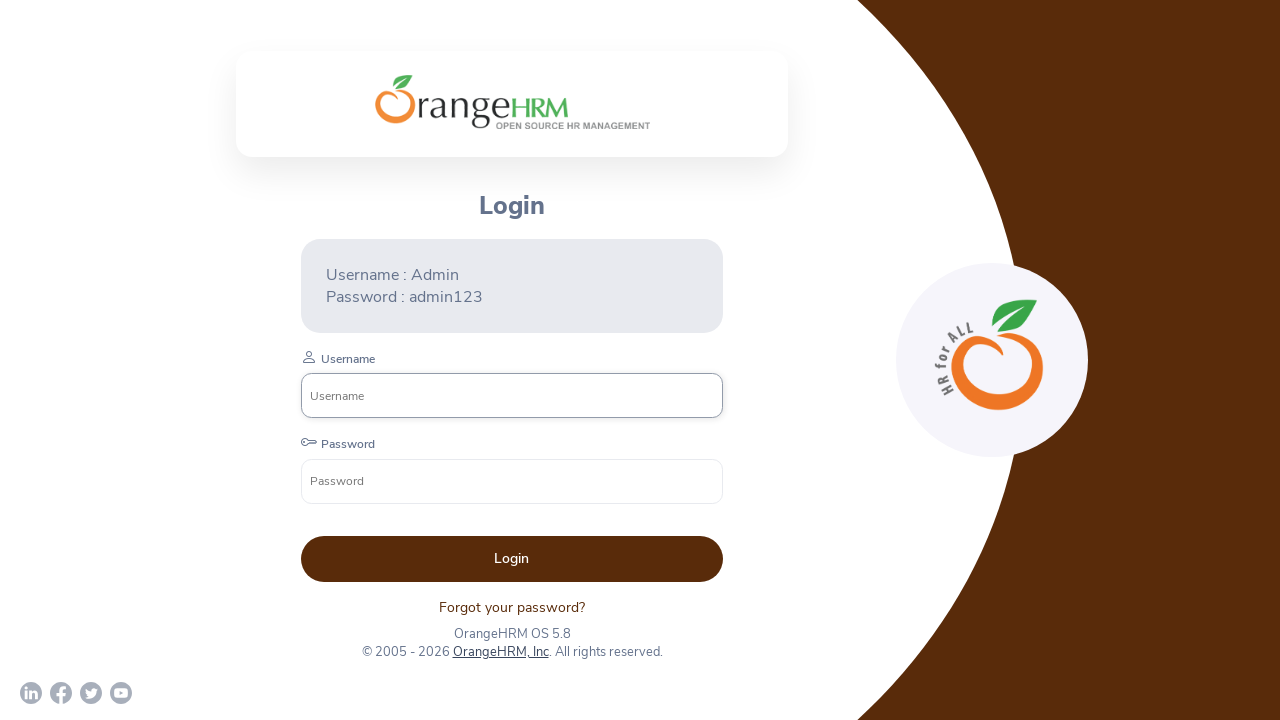

Verified page title matches 'OrangeHRM'
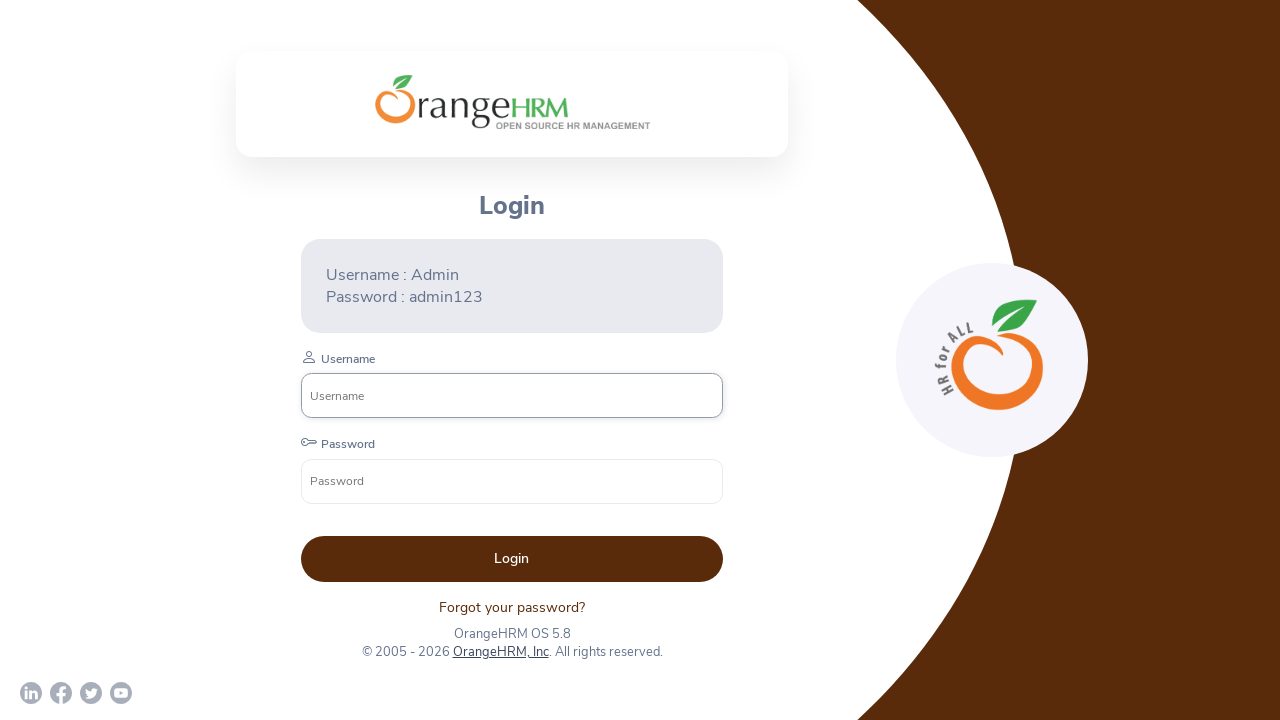

Retrieved current page URL
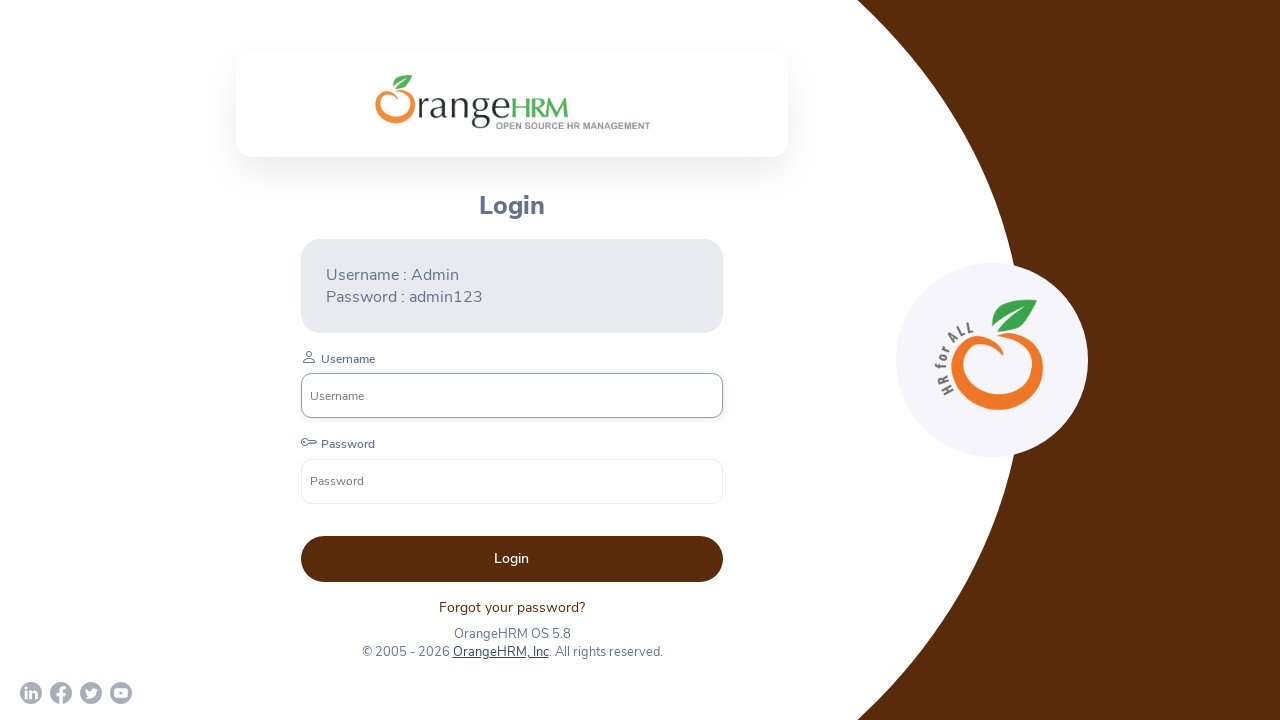

Verified page URL contains 'orange'
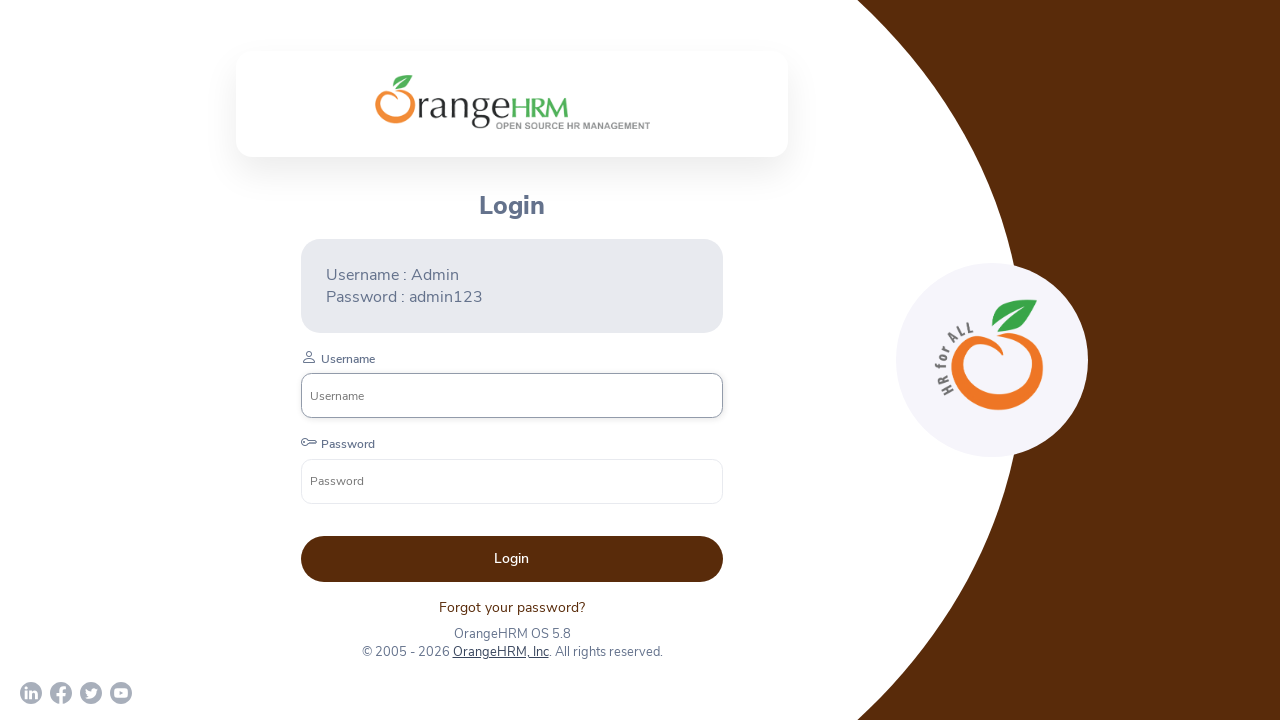

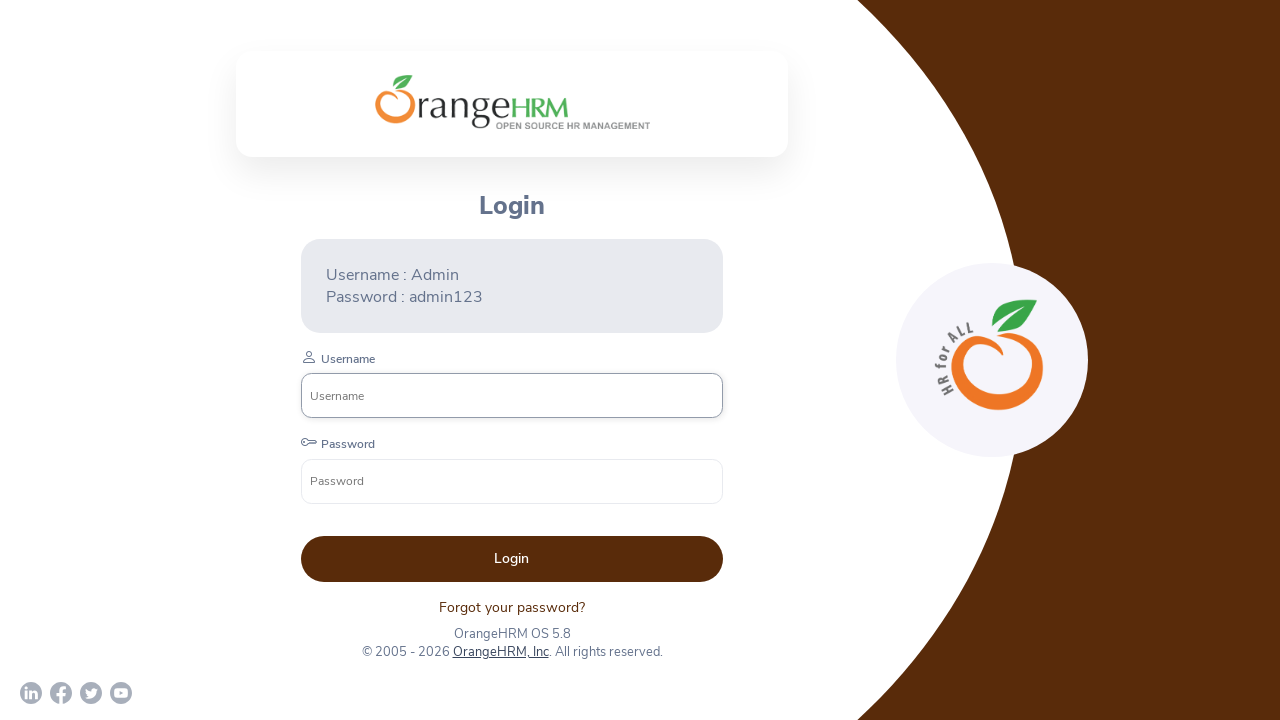